Tests the default state of radio buttons and verifies the submit button becomes disabled after a timeout on a math quiz page. It checks that the "people" radio is selected by default, "robots" radio is not selected, and the submit button transitions from enabled to disabled after 10 seconds.

Starting URL: http://suninjuly.github.io/math.html

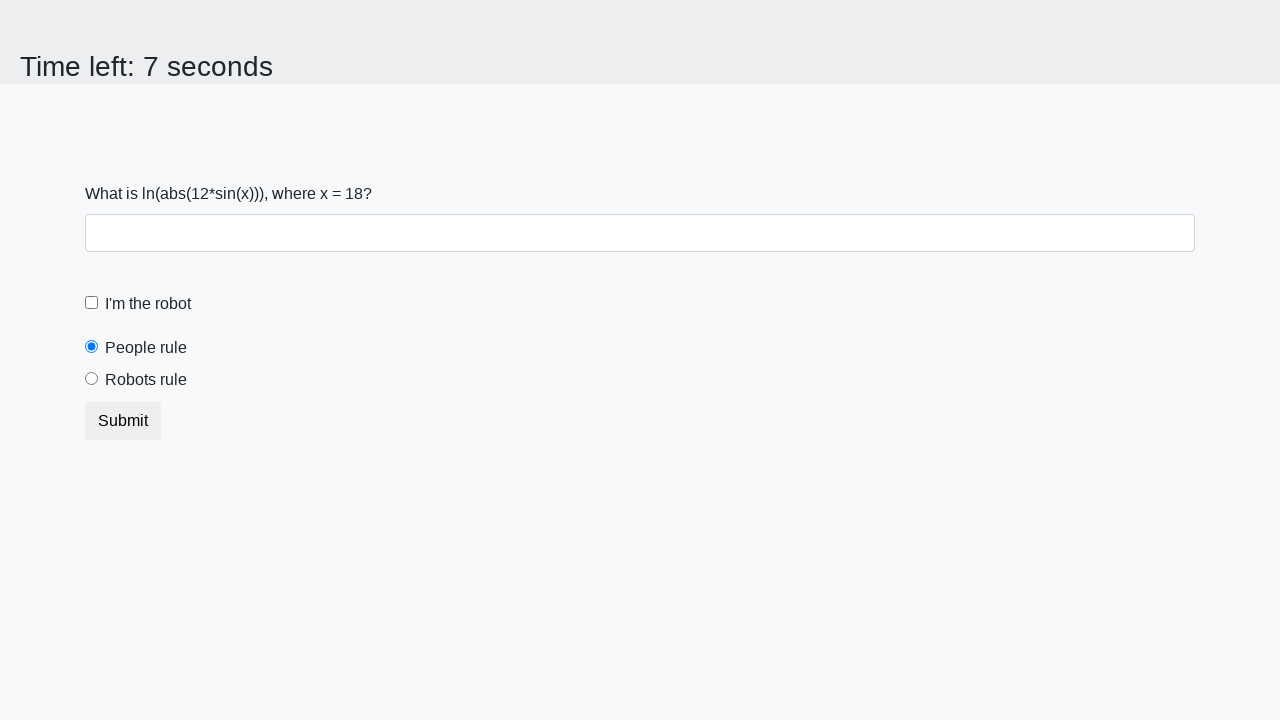

Located 'people' radio button element
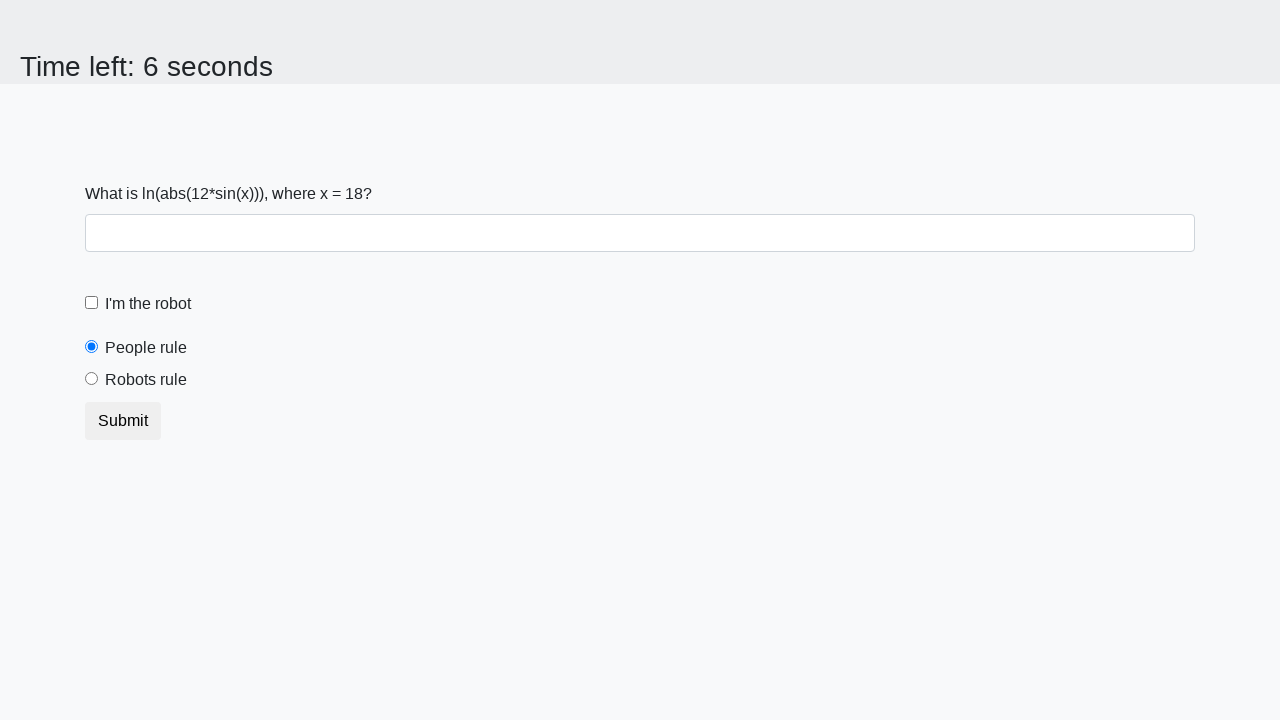

Verified 'people' radio button is checked by default
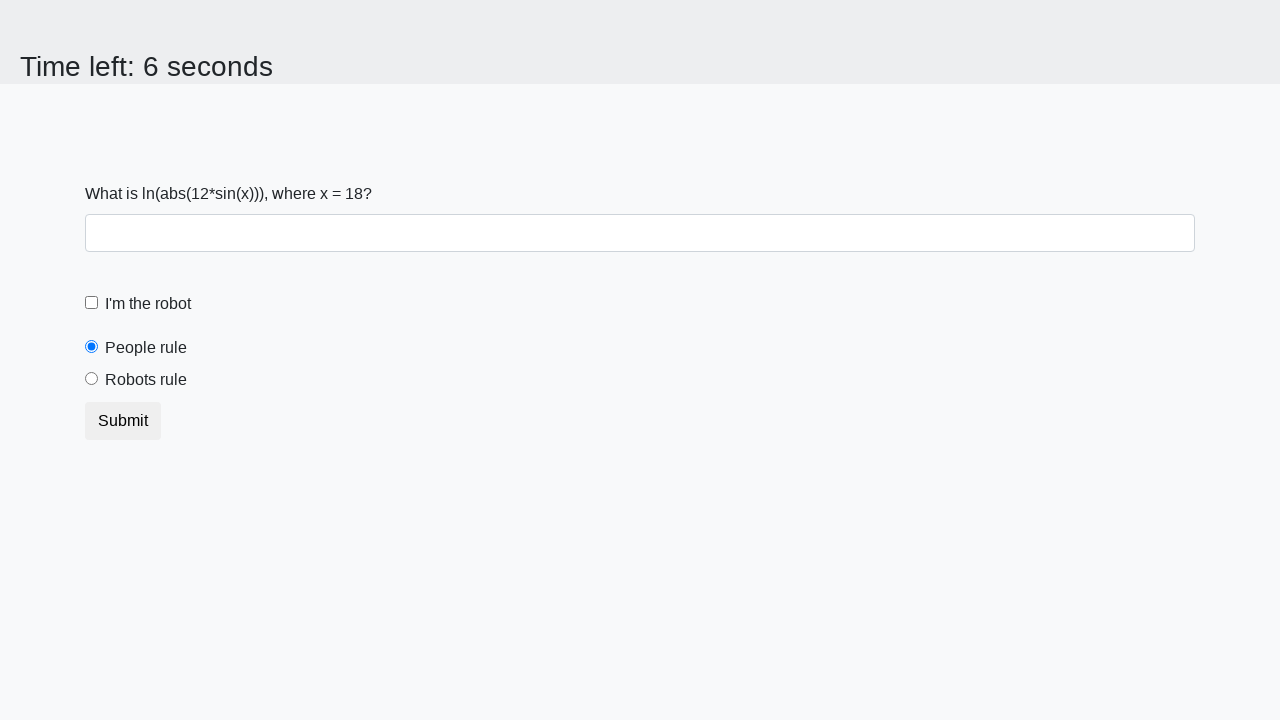

Located 'robots' radio button element
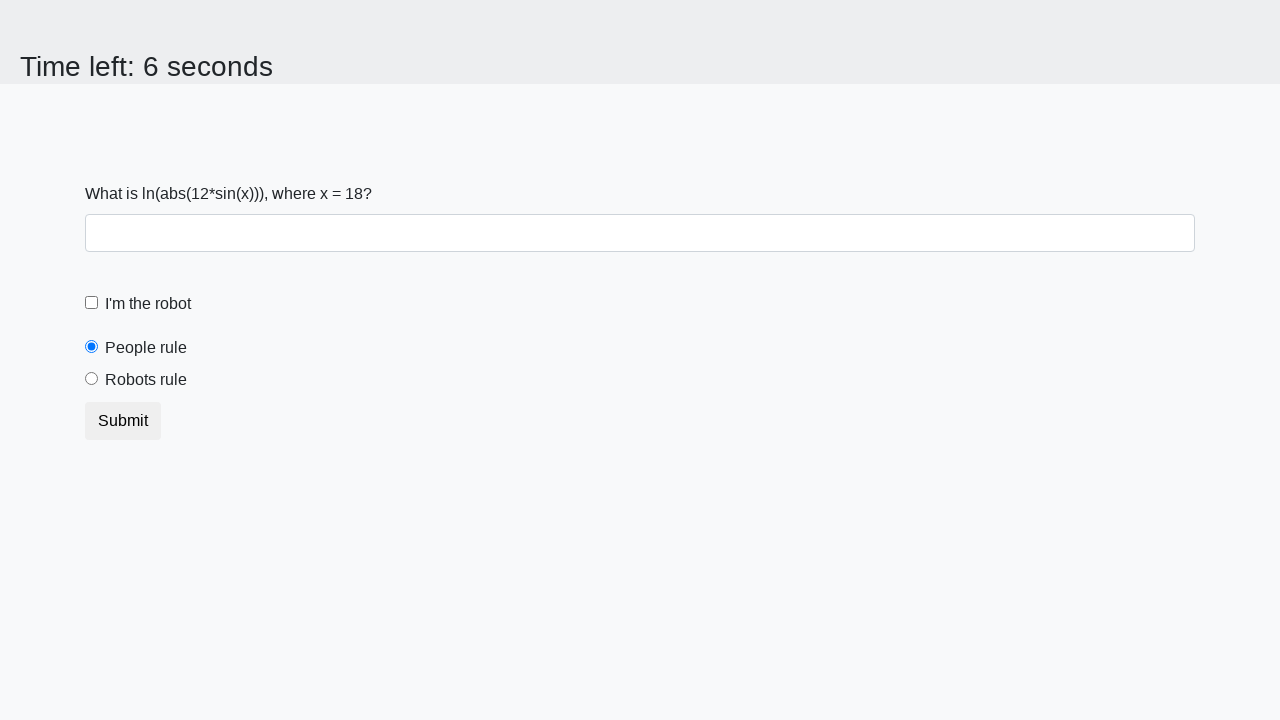

Verified 'robots' radio button is not checked by default
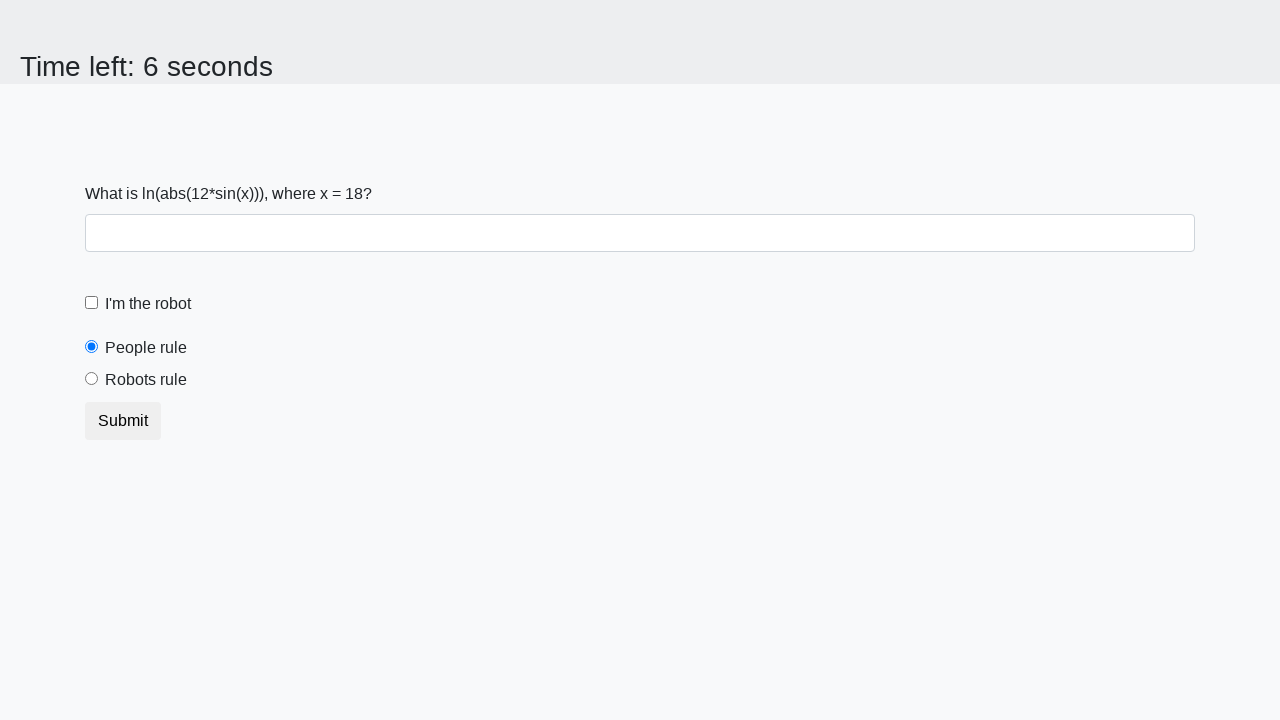

Located submit button element
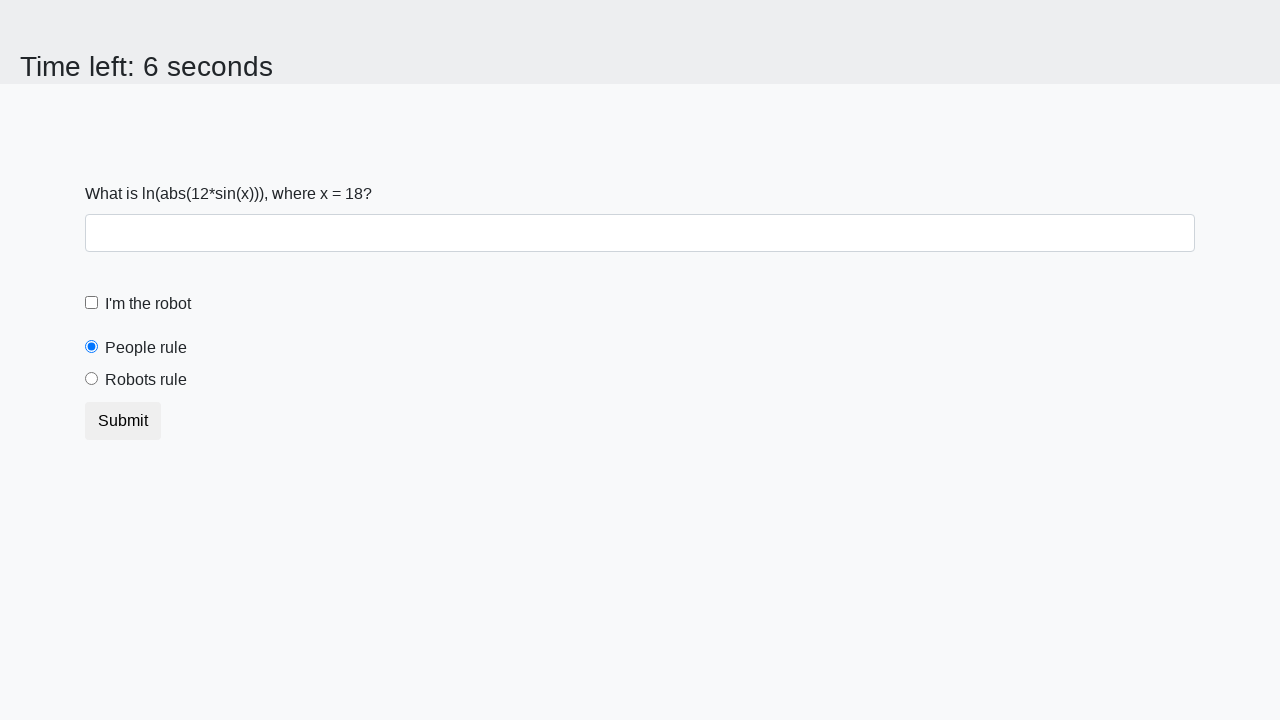

Verified submit button is enabled initially
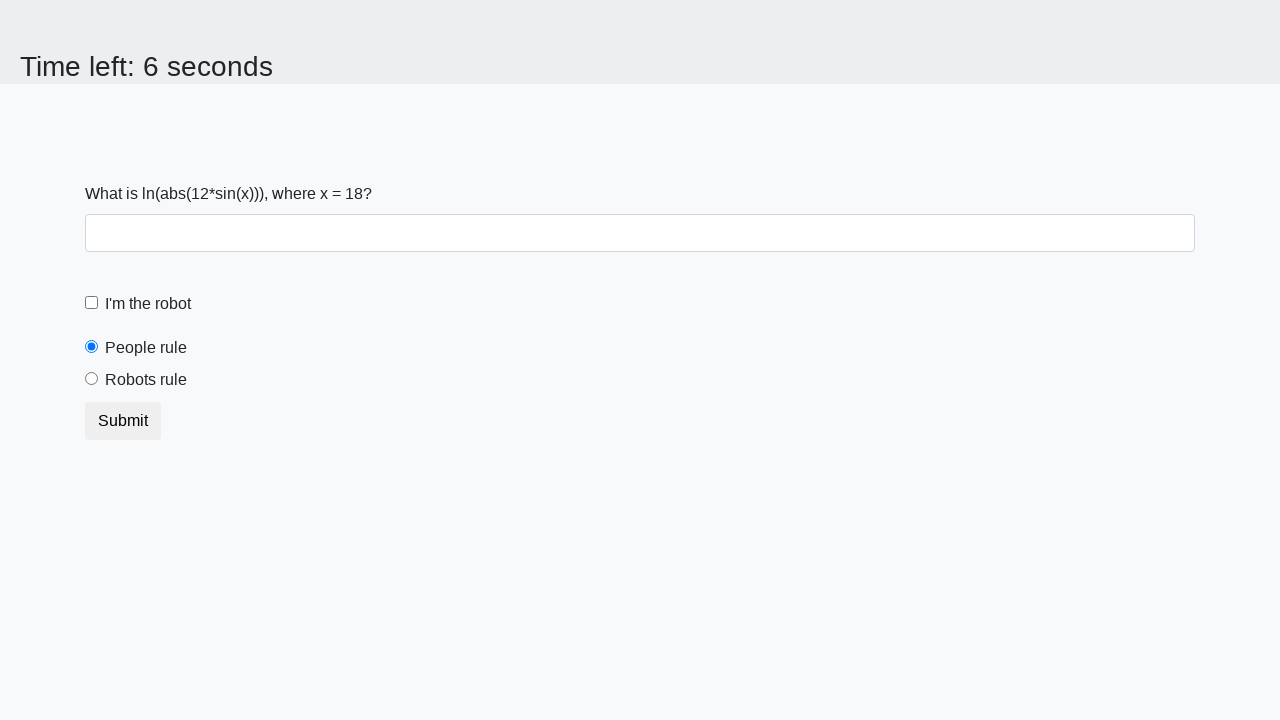

Waited 10 seconds for button timeout period
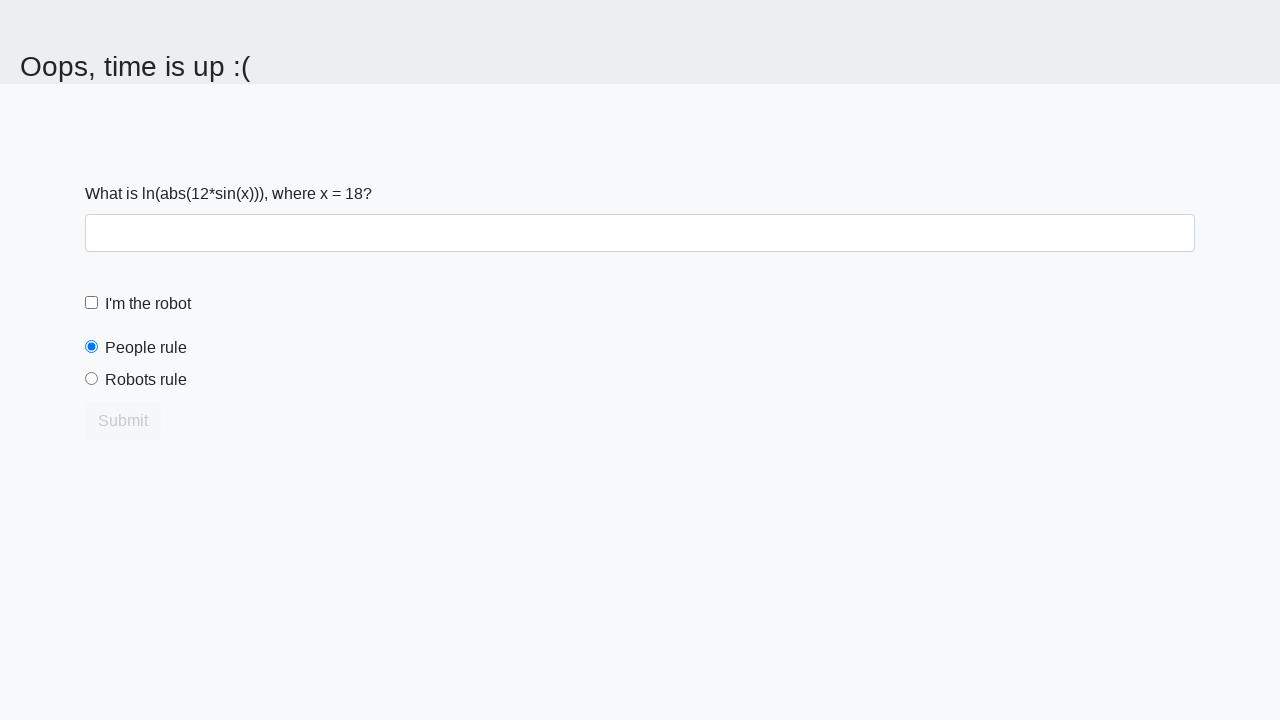

Verified submit button is disabled after 10-second timeout
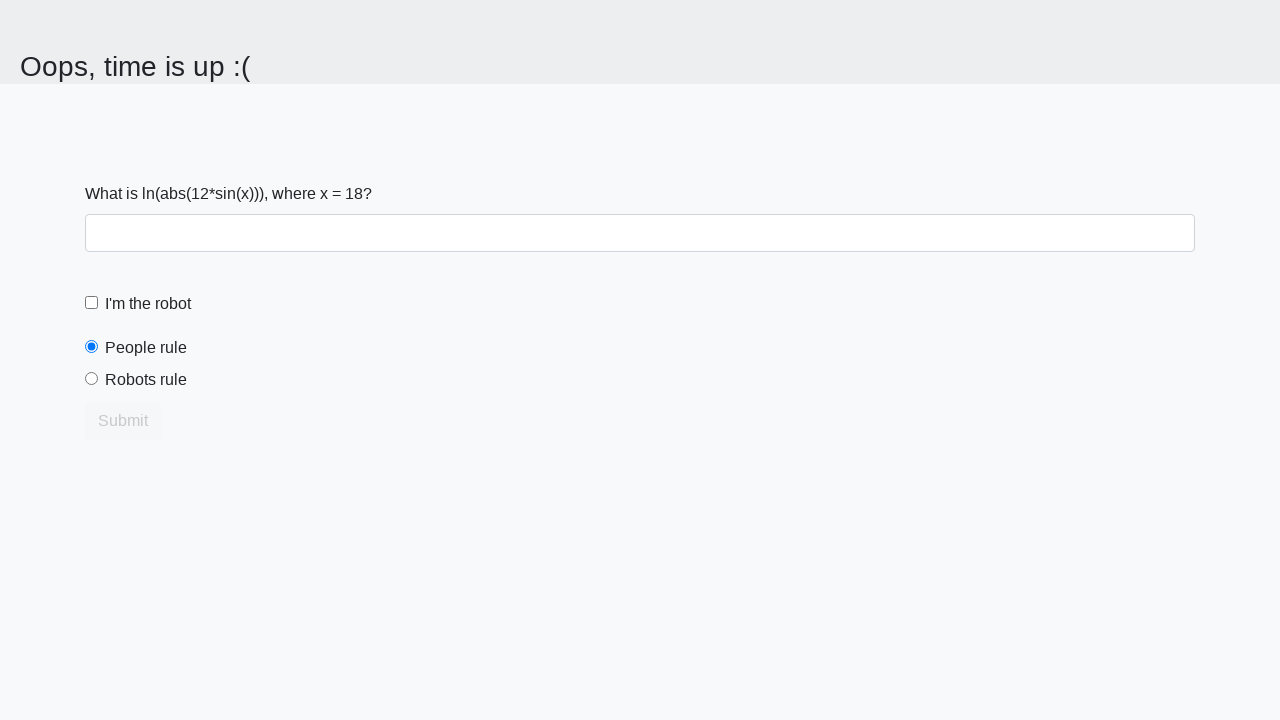

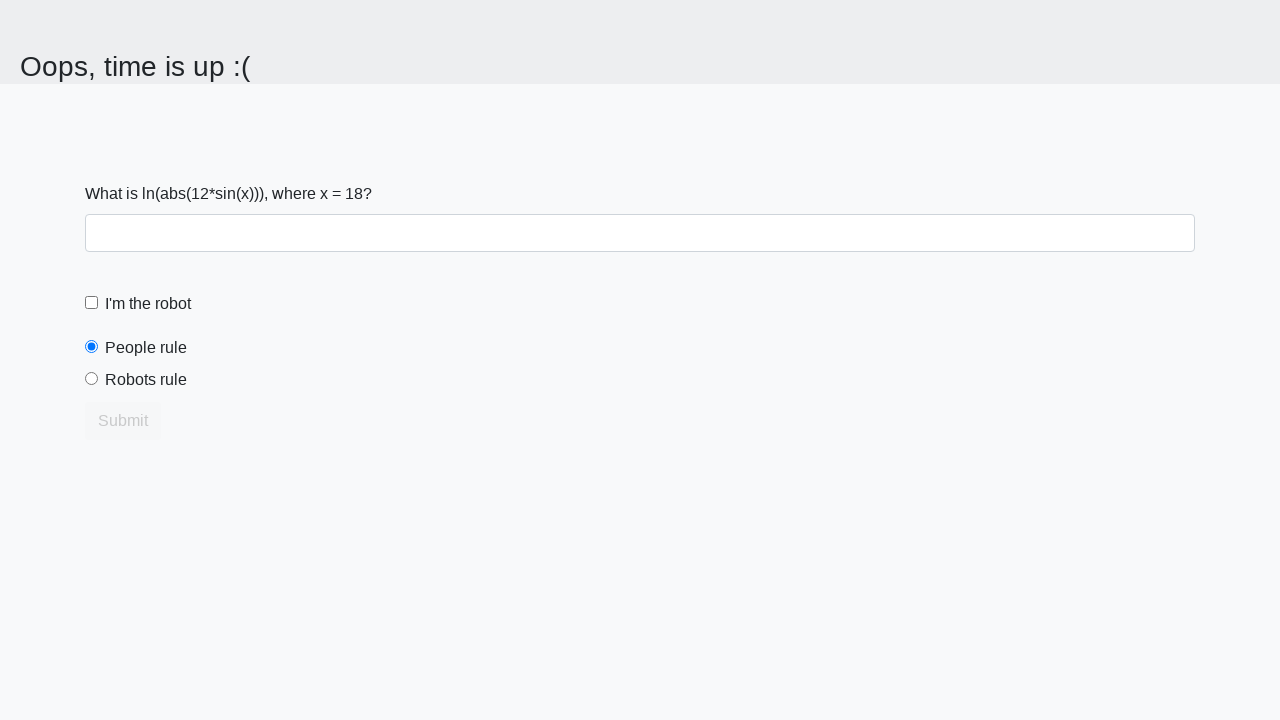